Tests the Open Trivia Database category search by searching for "Science: Computers" with the Category filter selected, and verifies that 25 question results are displayed.

Starting URL: https://opentdb.com/

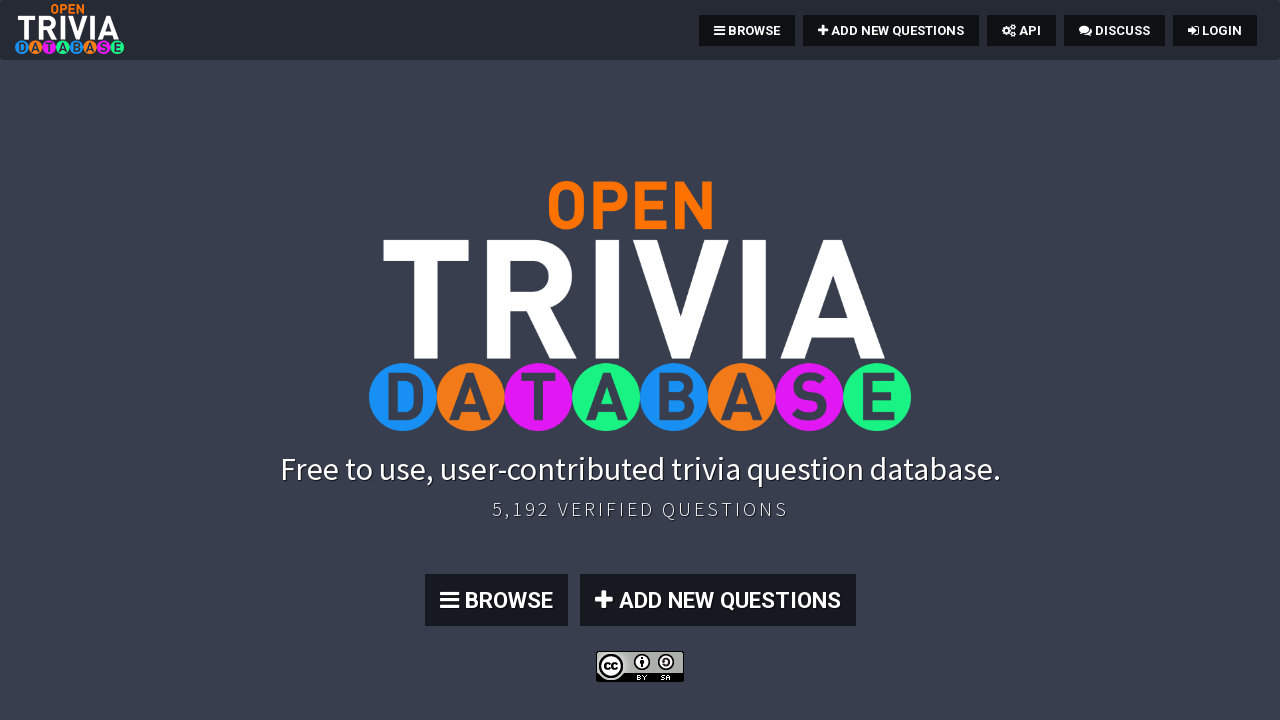

Clicked BROWSE link to navigate to search page at (747, 30) on a:text('BROWSE')
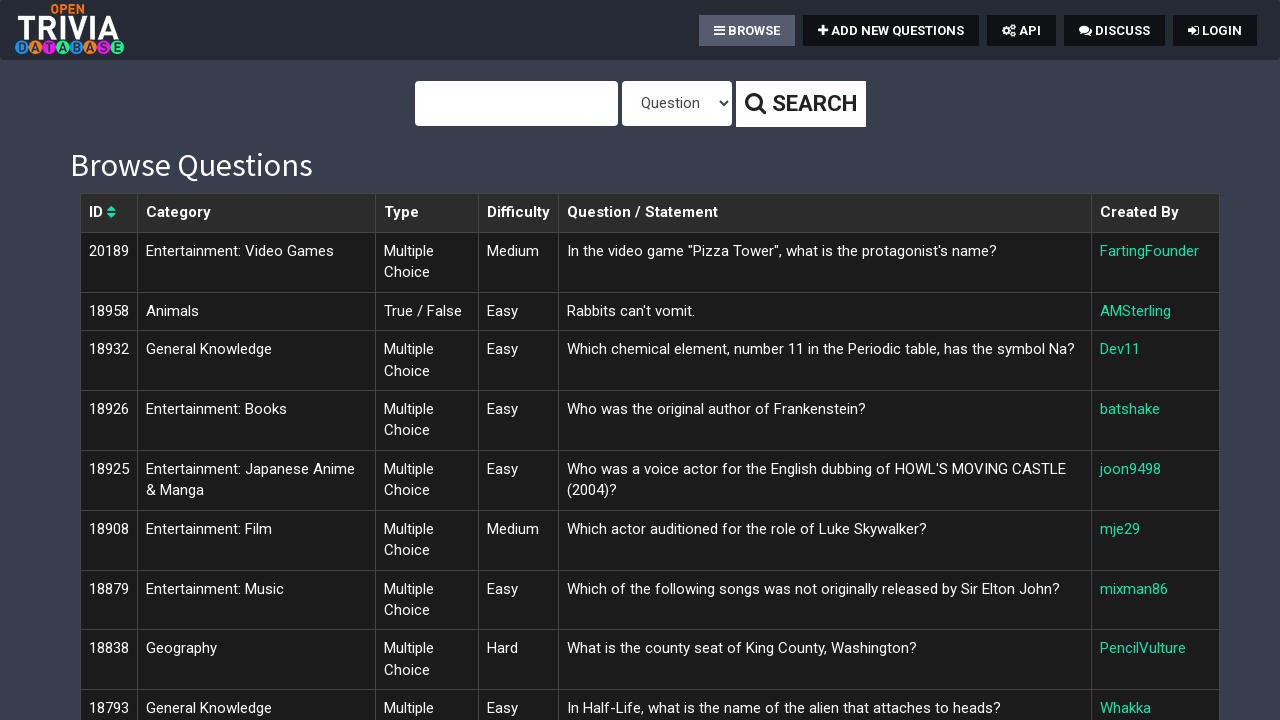

Clicked query input field at (516, 104) on #query
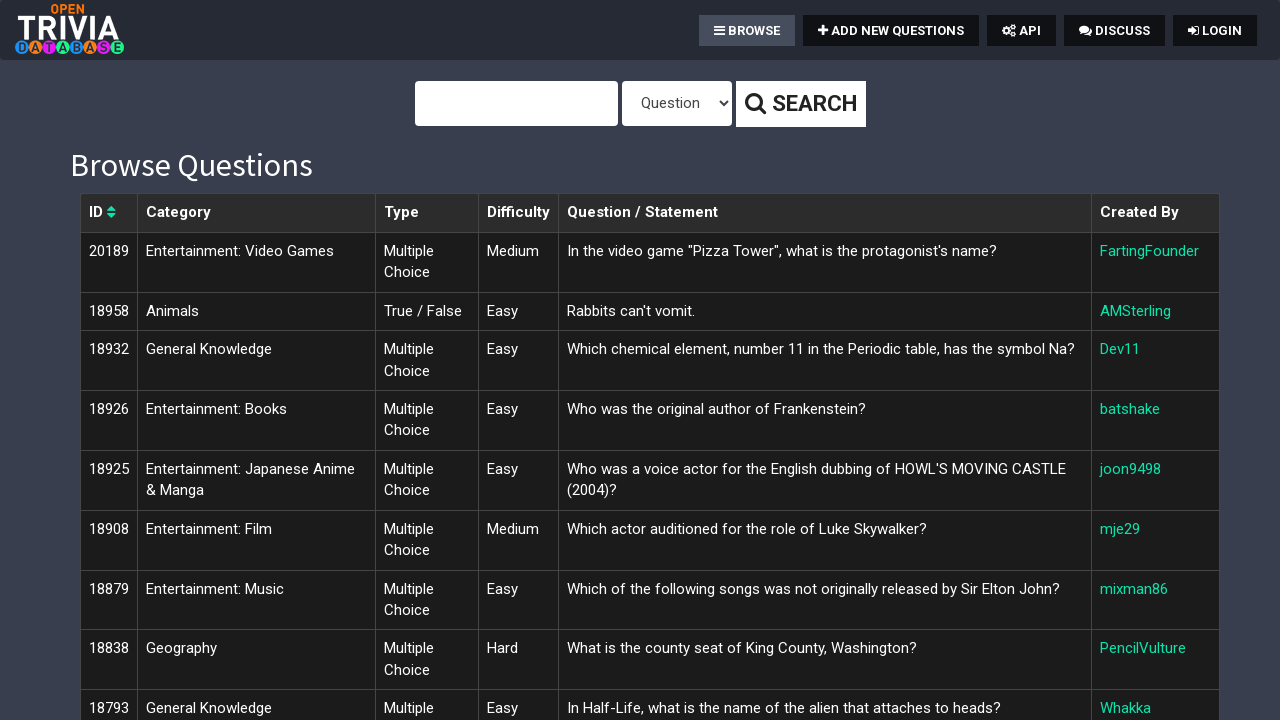

Filled query field with 'Science: Computers' on #query
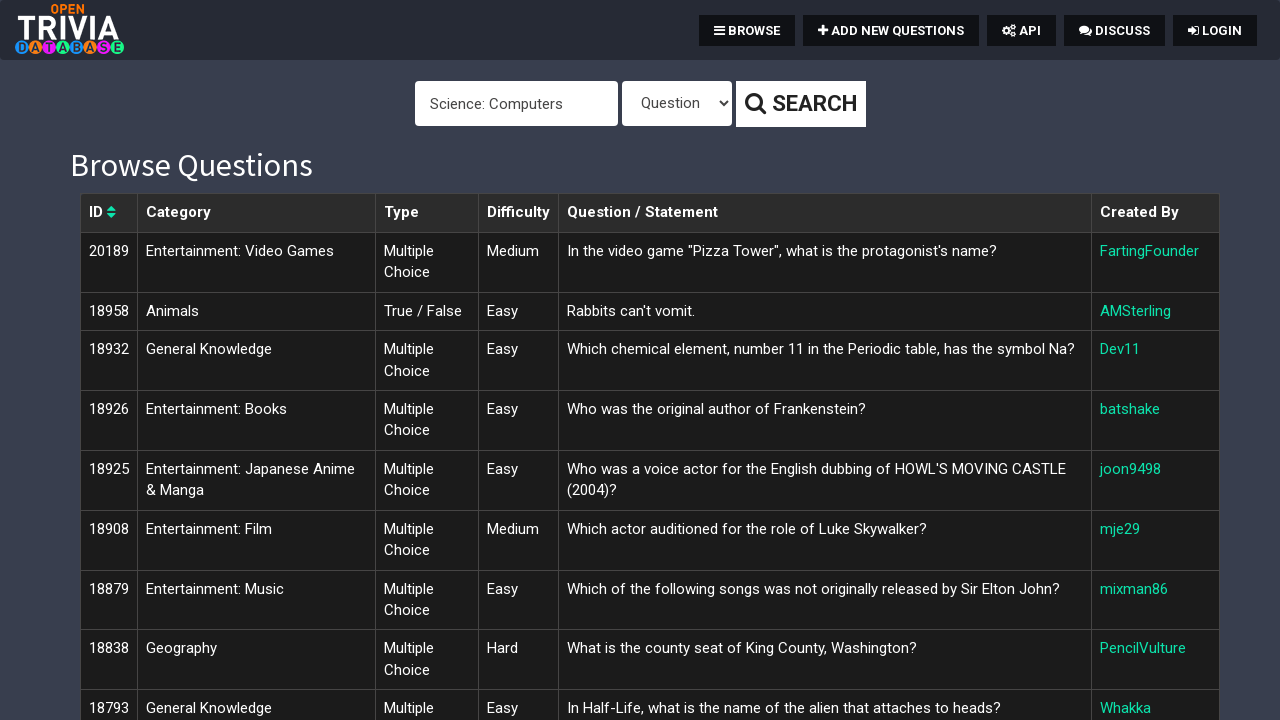

Clicked search button at (800, 104) on xpath=//body[@id='page-top']/div/form/div/button
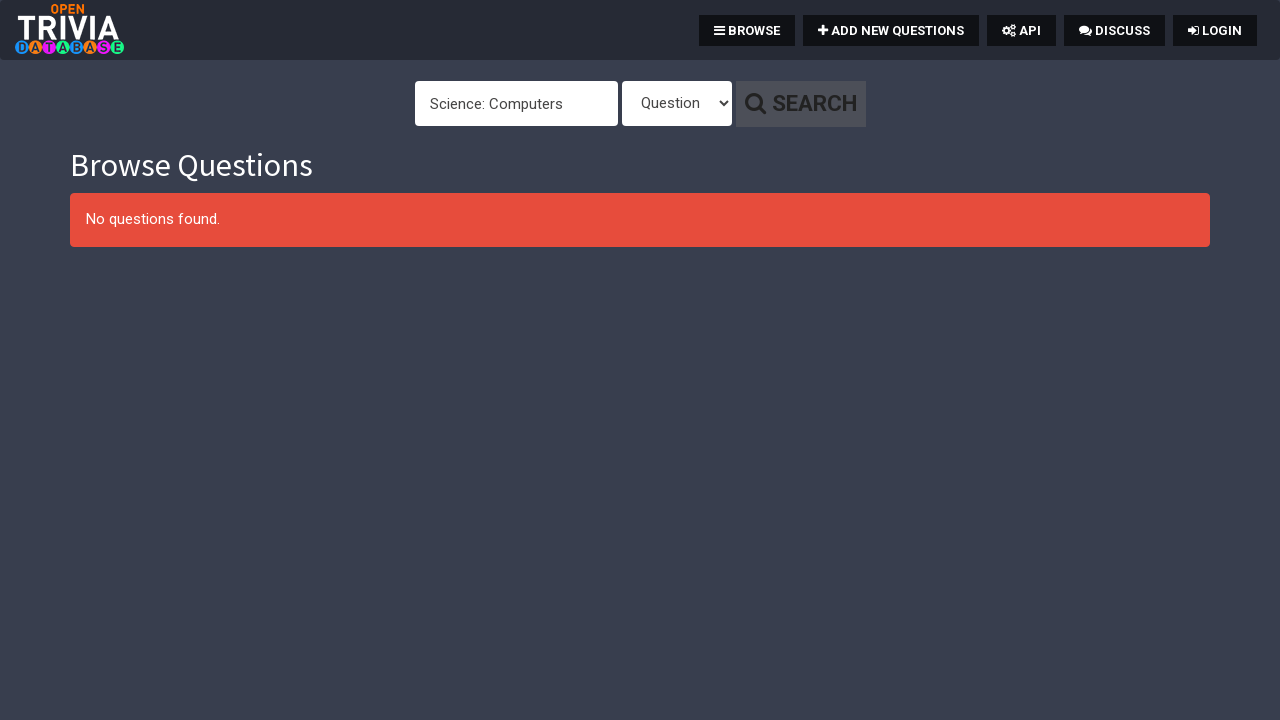

Clicked type dropdown at (676, 104) on #type
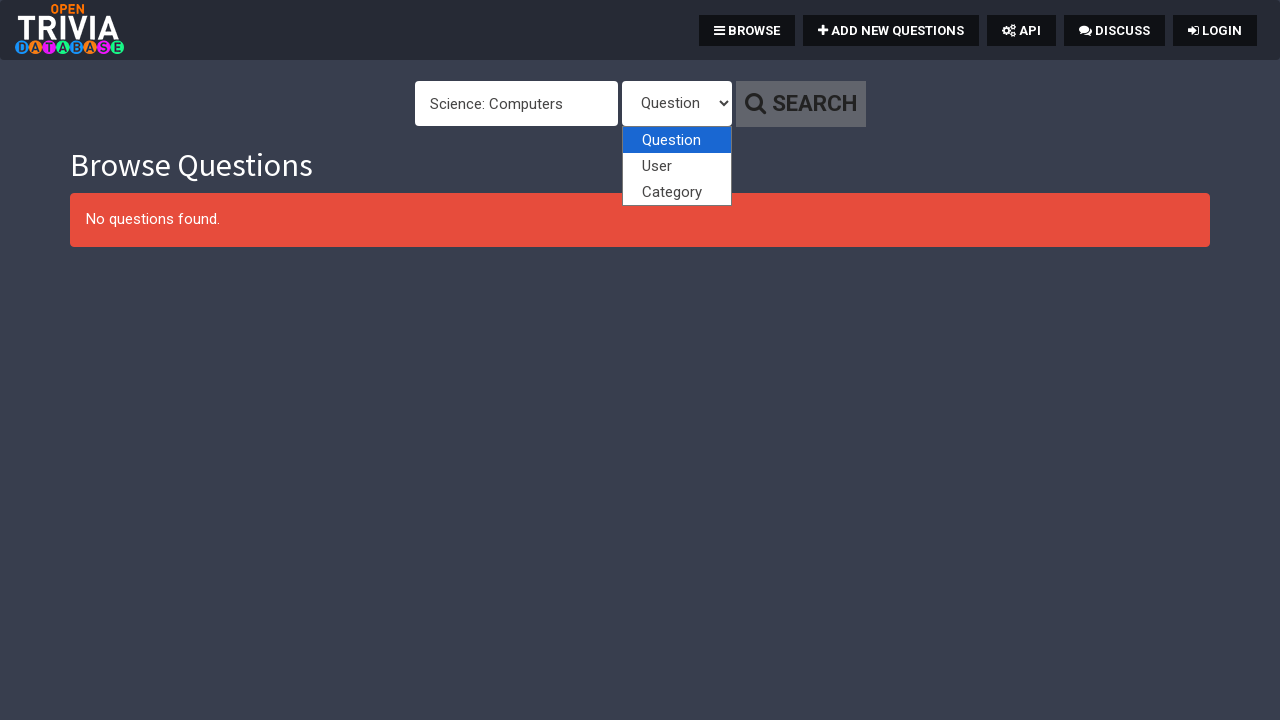

Selected 'Category' from type dropdown on #type
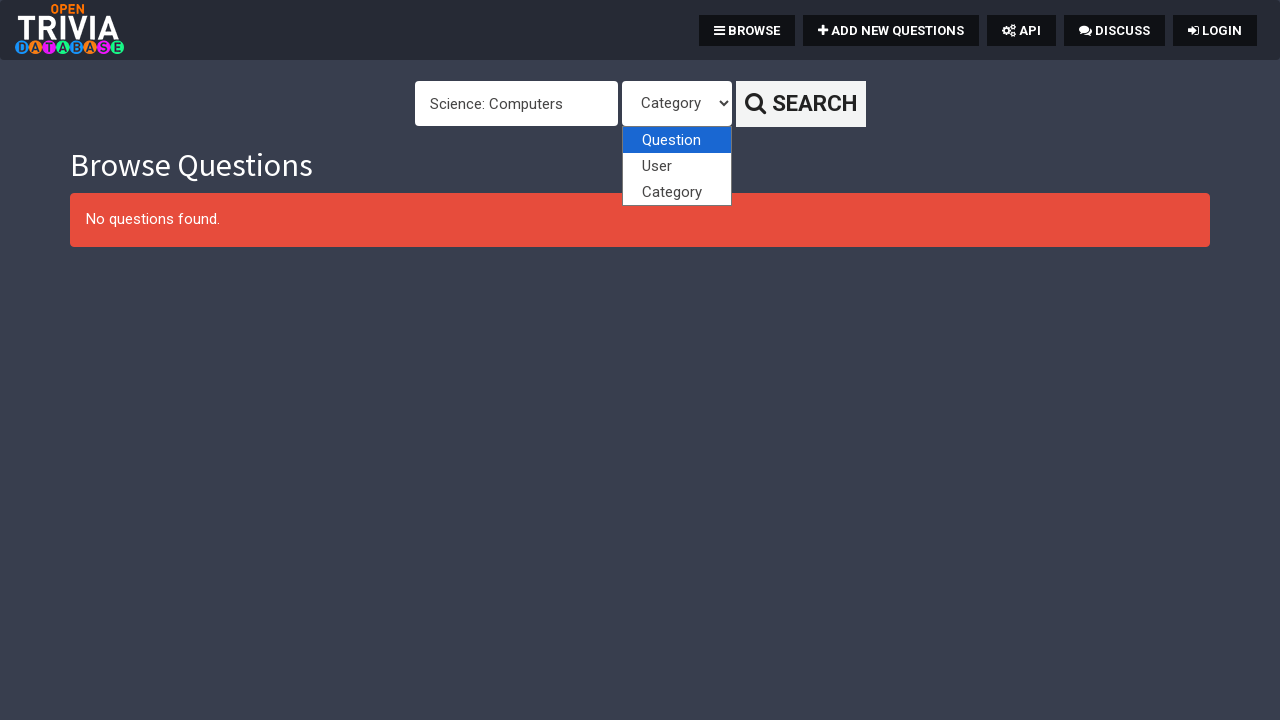

Clicked search button to apply Category filter at (800, 104) on xpath=//body[@id='page-top']/div/form/div/button
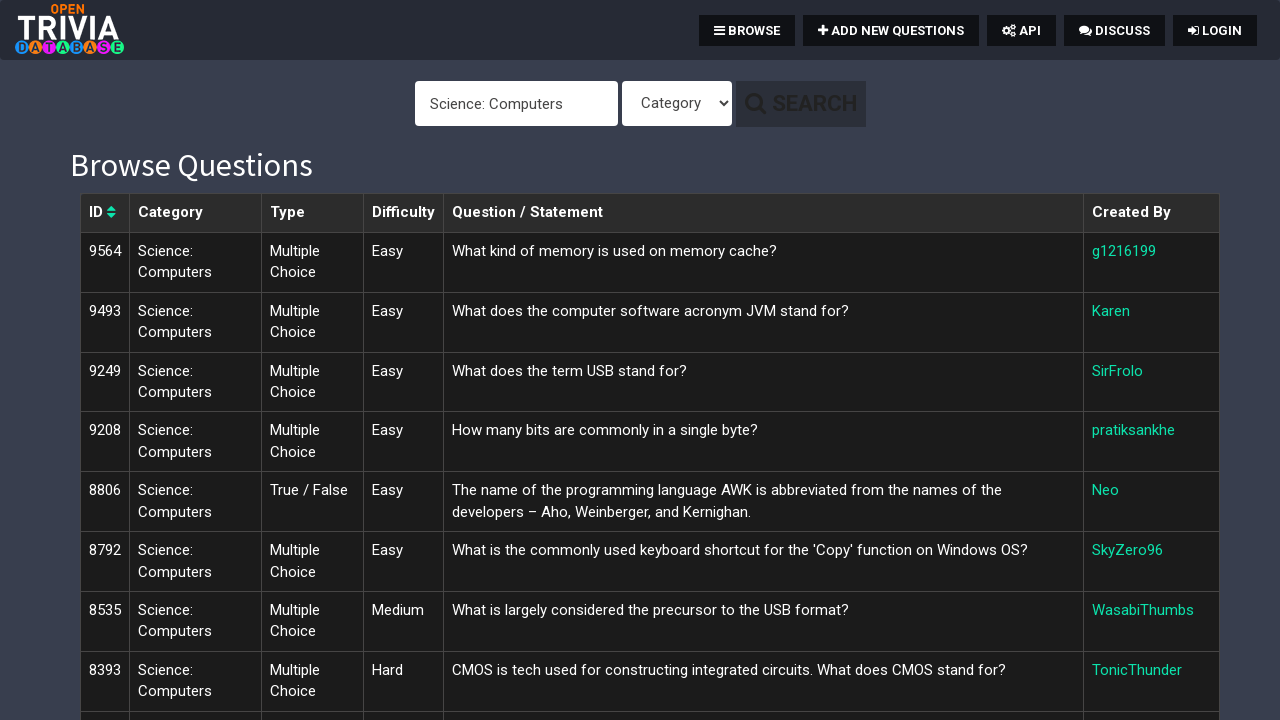

Verified 25 question results are displayed in results table
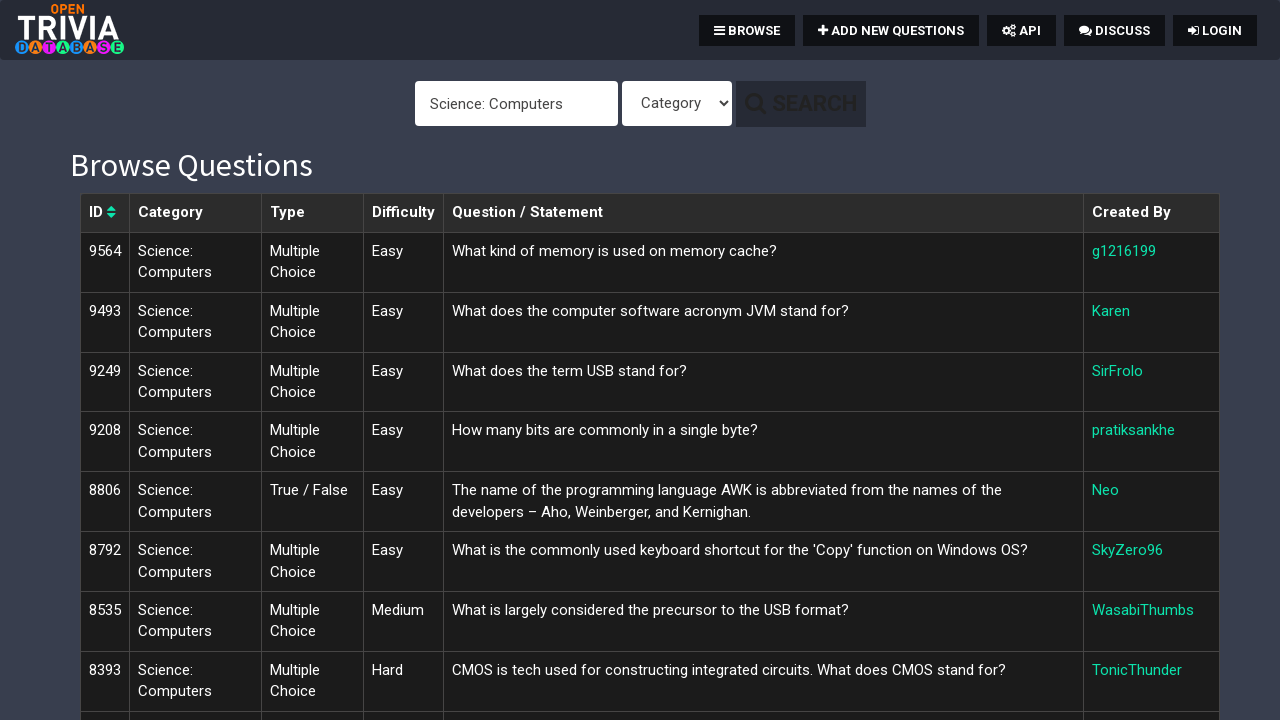

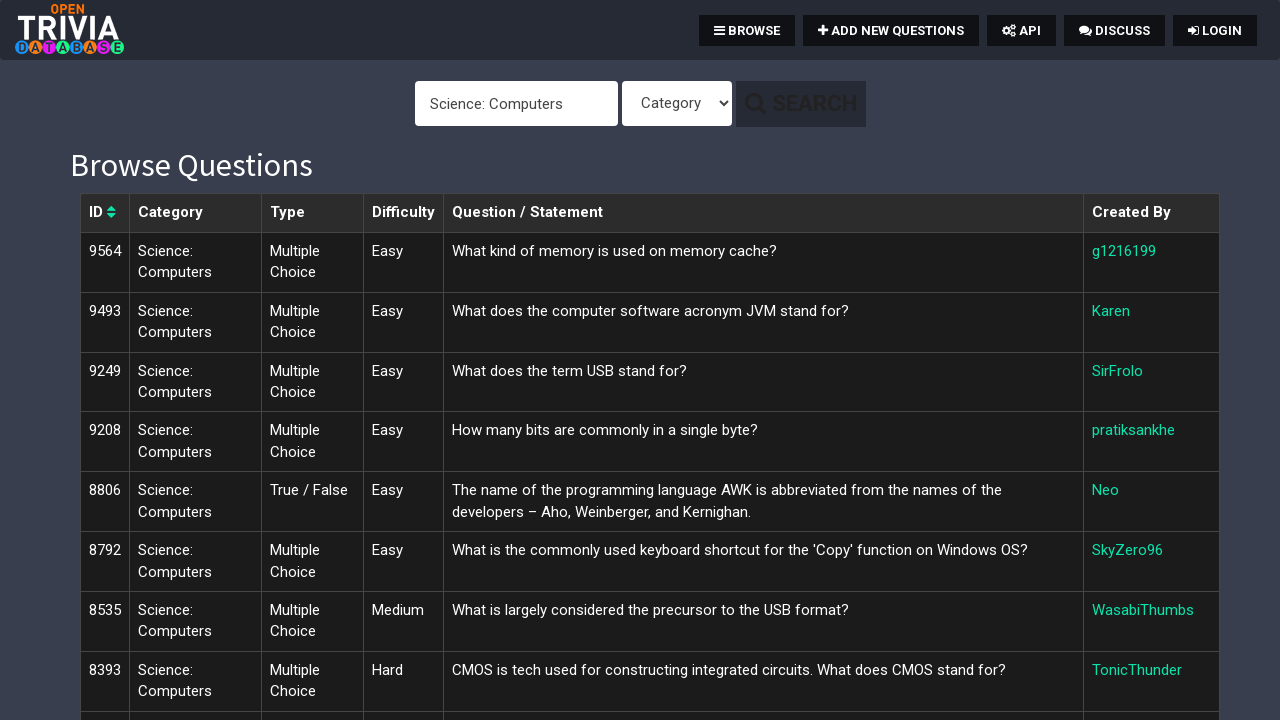